Selects "Aruba" from the country dropdown menu

Starting URL: https://www.globalsqa.com/demo-site/select-dropdown-menu/

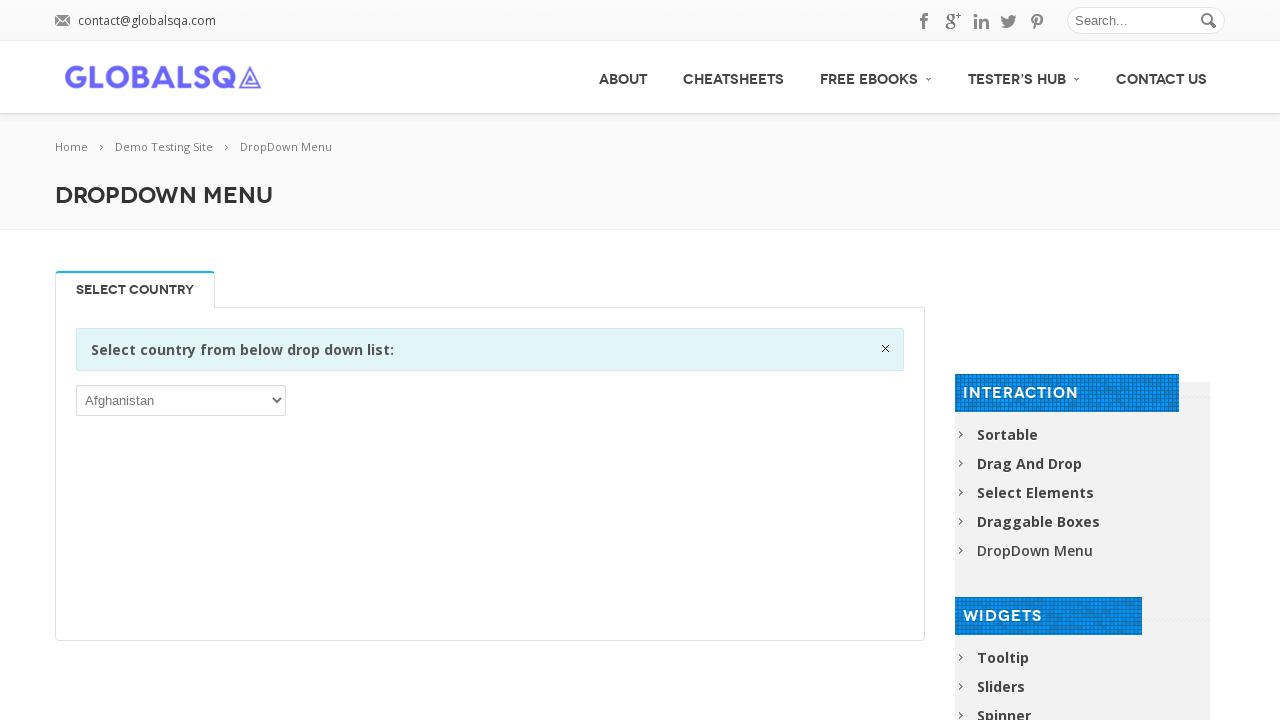

Navigated to the select dropdown menu demo page
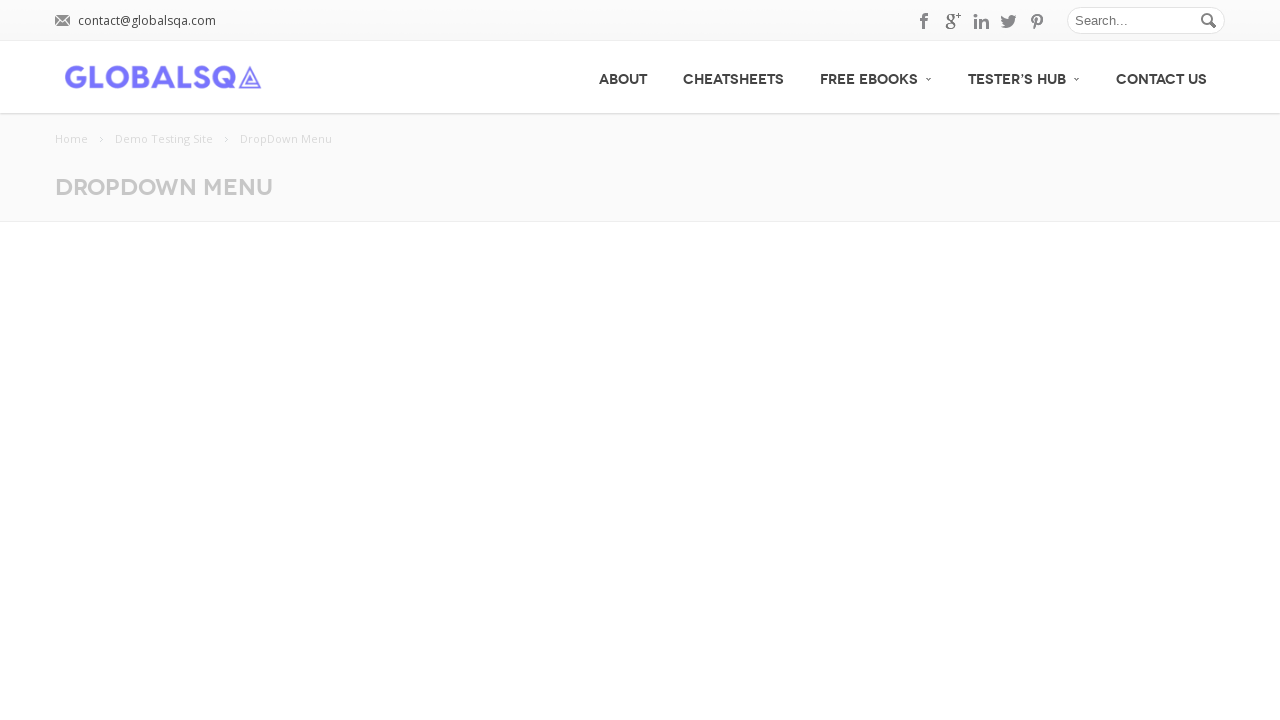

Selected 'Aruba' from the country dropdown menu on //div[@class='single_tab_div resp-tab-content resp-tab-content-active']//p//sele
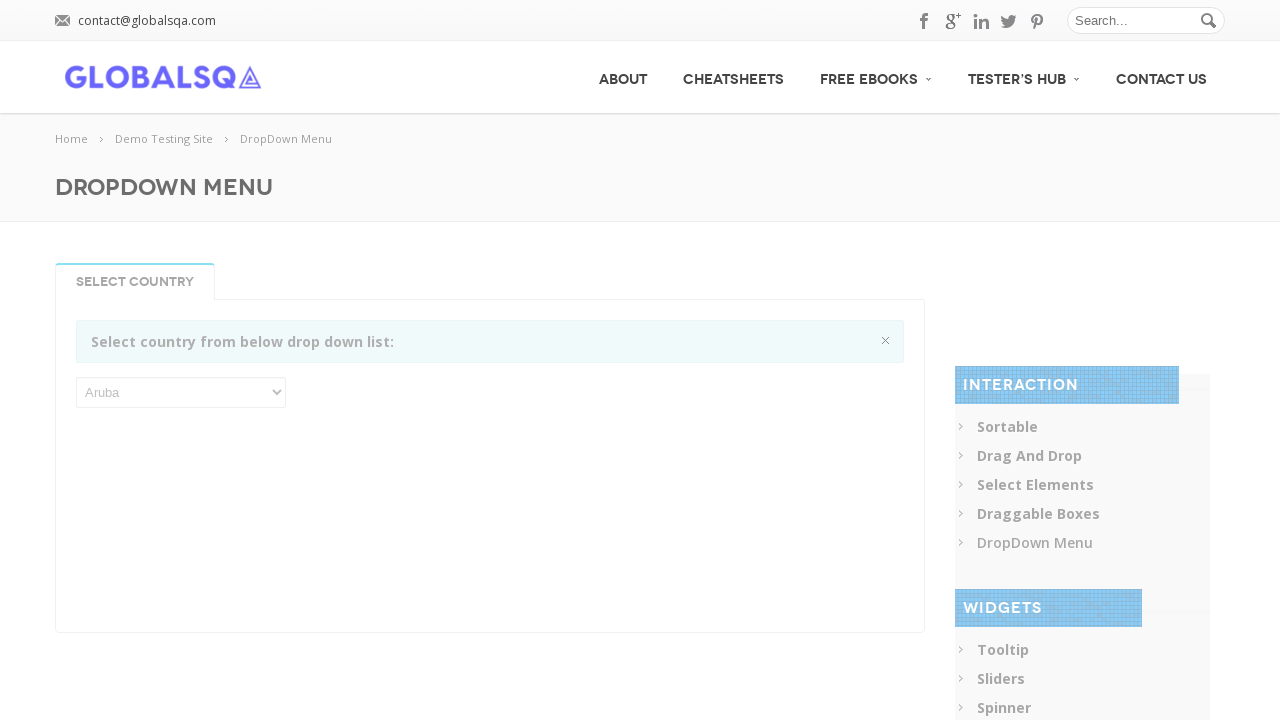

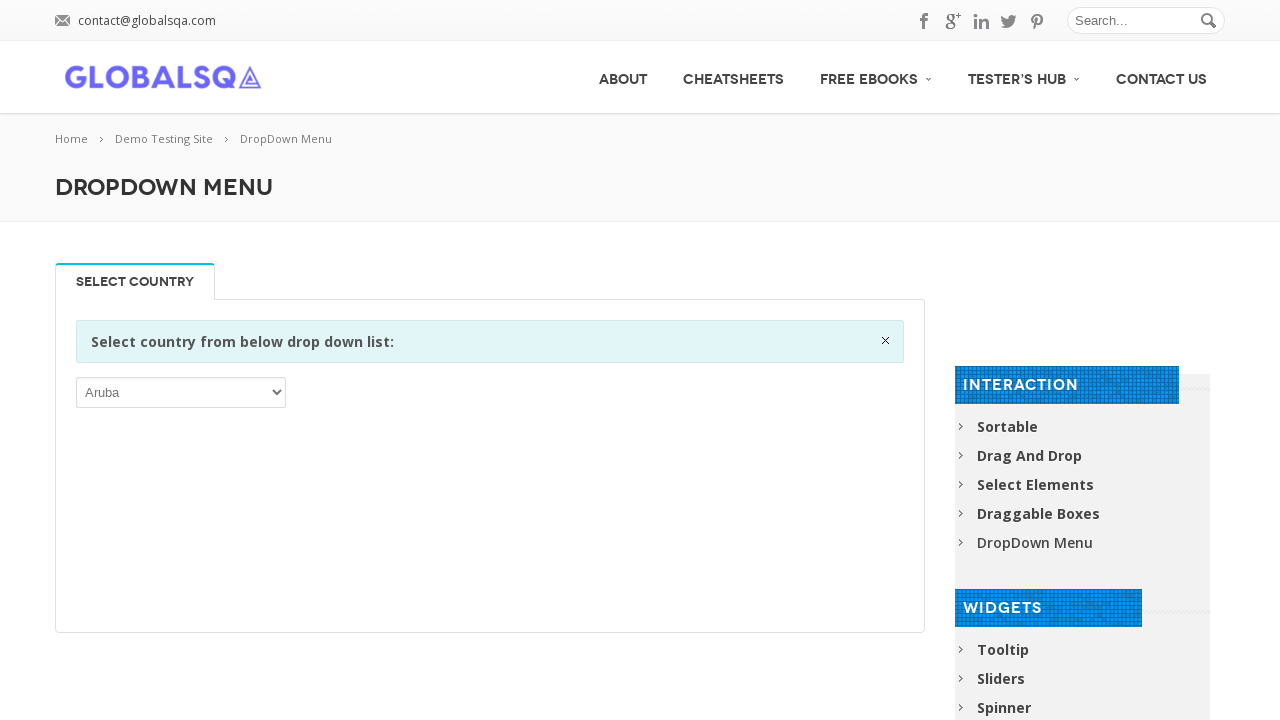